Tests prompt dialog handling by clicking prompt button, entering text, accepting, and verifying the result

Starting URL: https://demoqa.com/alerts

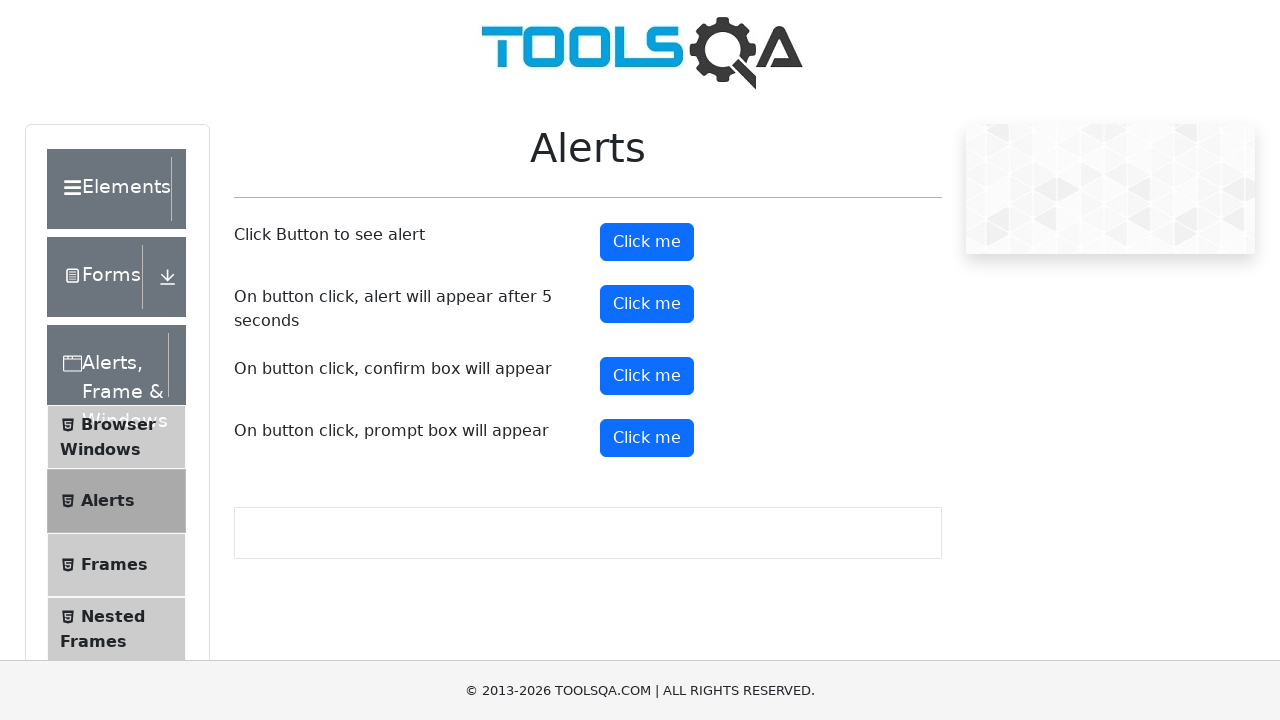

Set up dialog handler to accept prompt with text 'Alexandra'
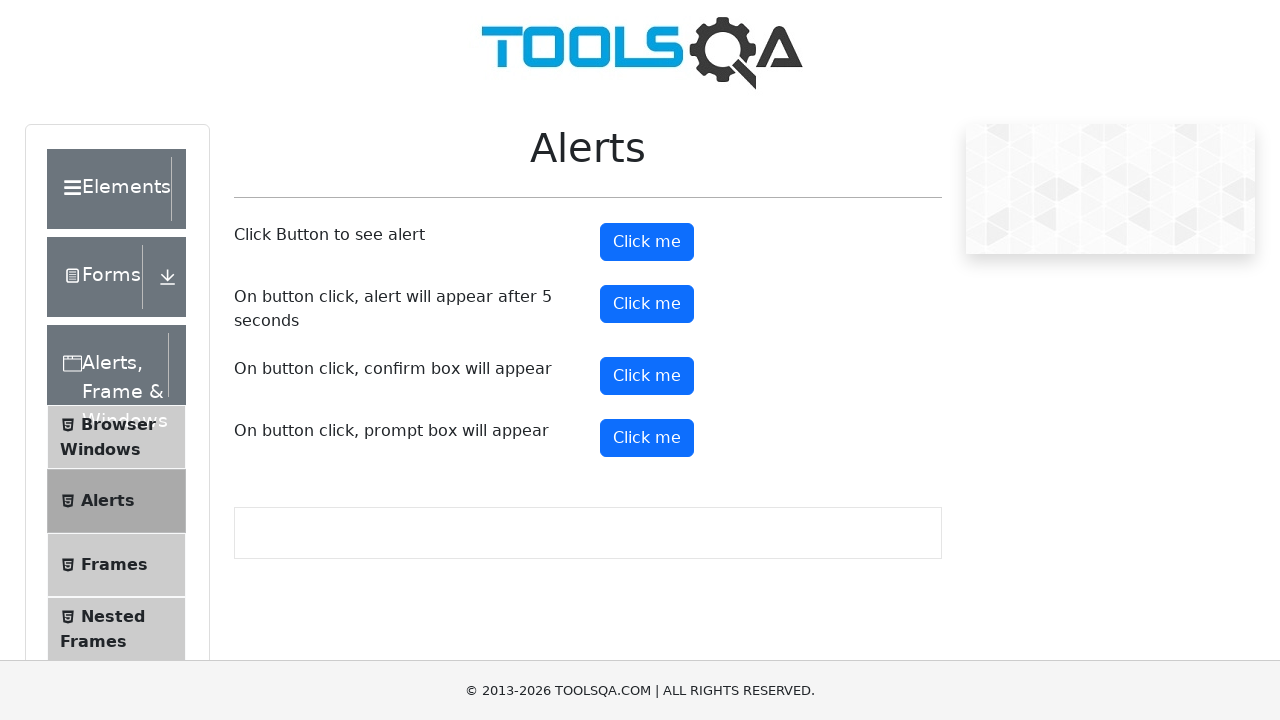

Clicked prompt button to trigger dialog at (647, 438) on #promtButton
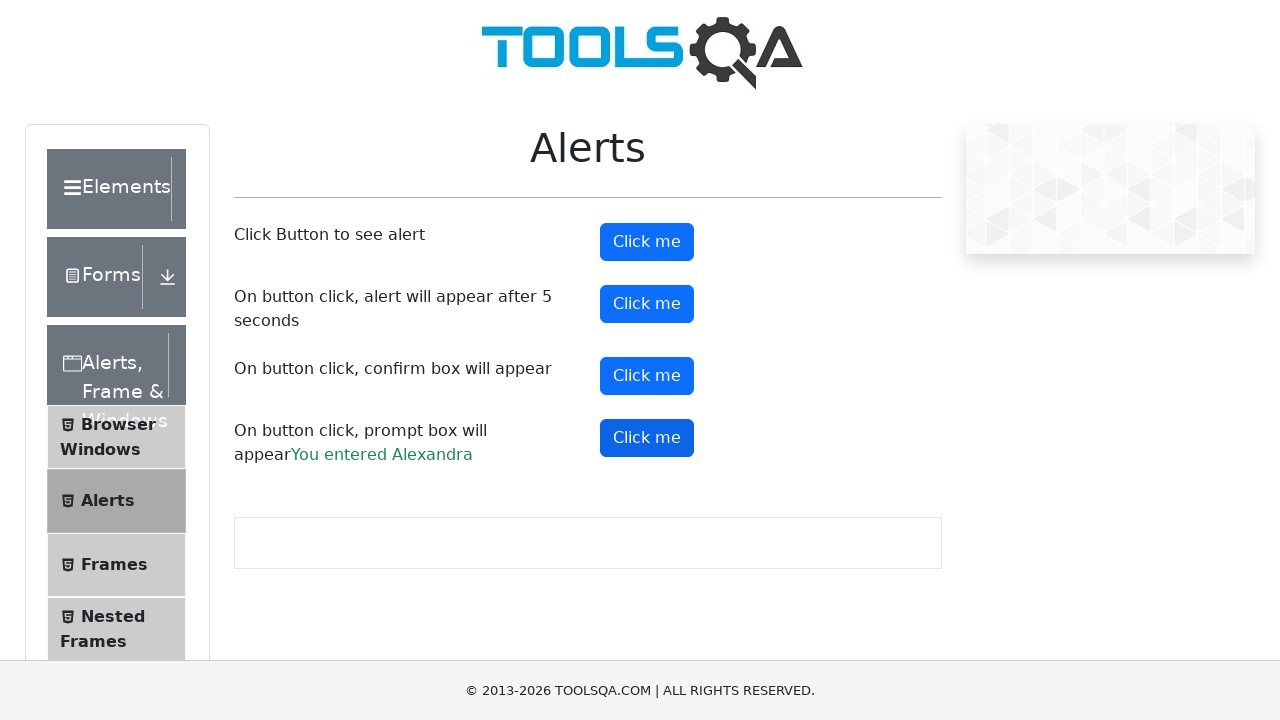

Waited for prompt result element to appear
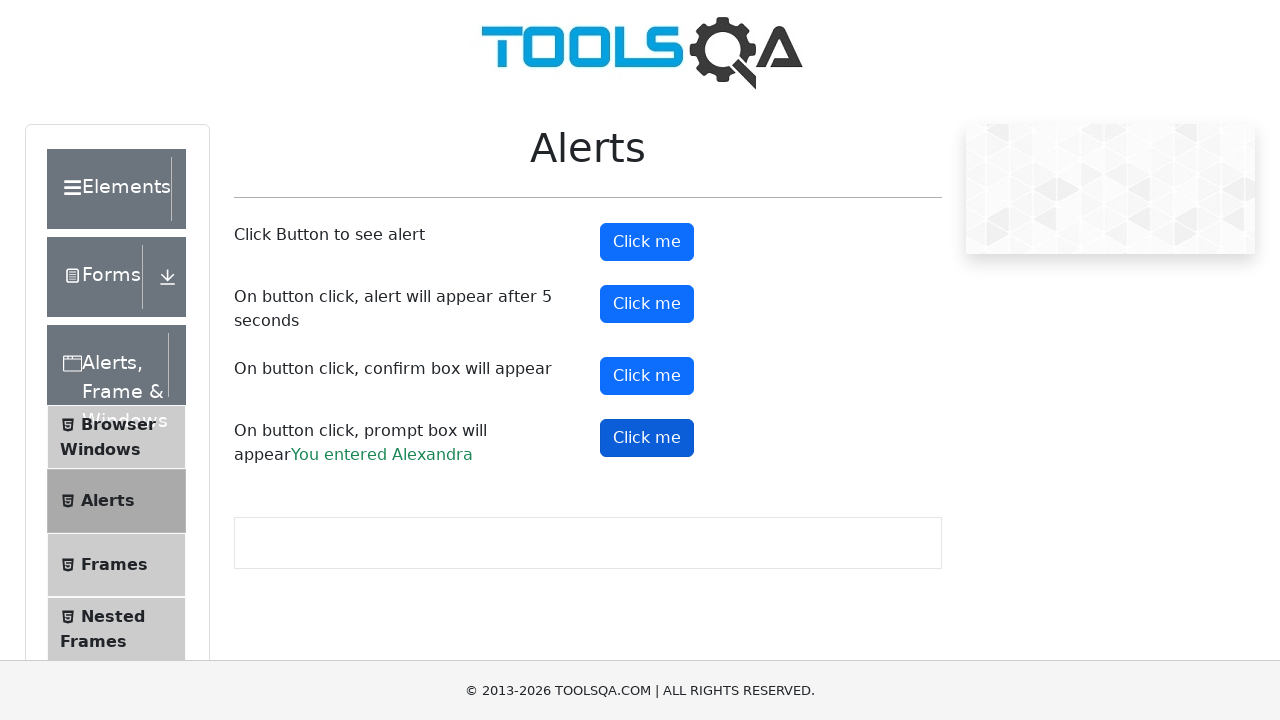

Retrieved prompt result text content
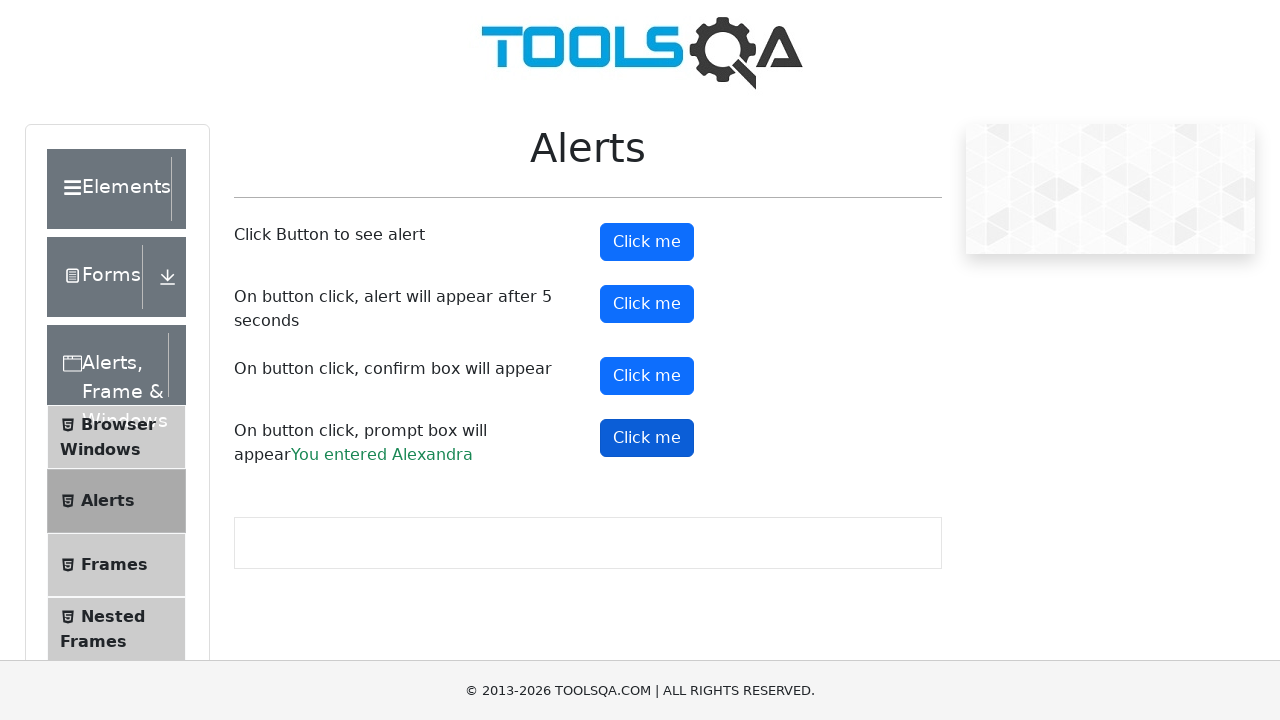

Verified prompt result text equals 'You entered Alexandra'
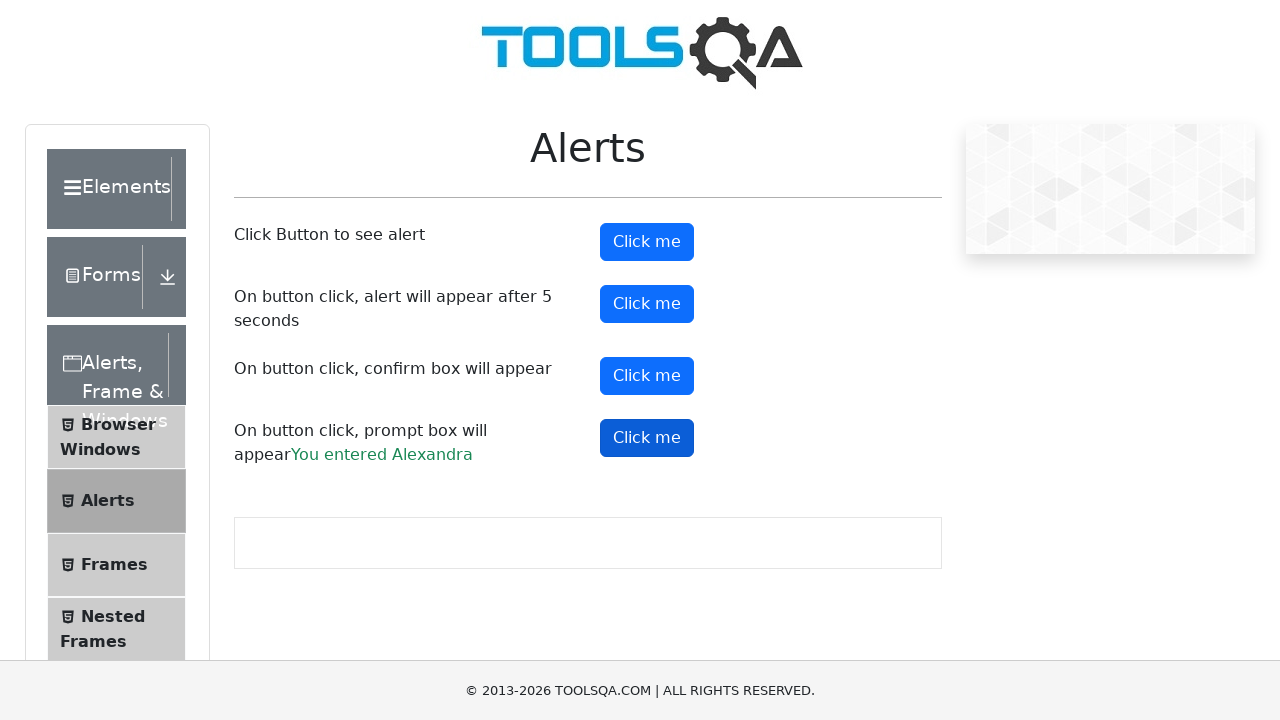

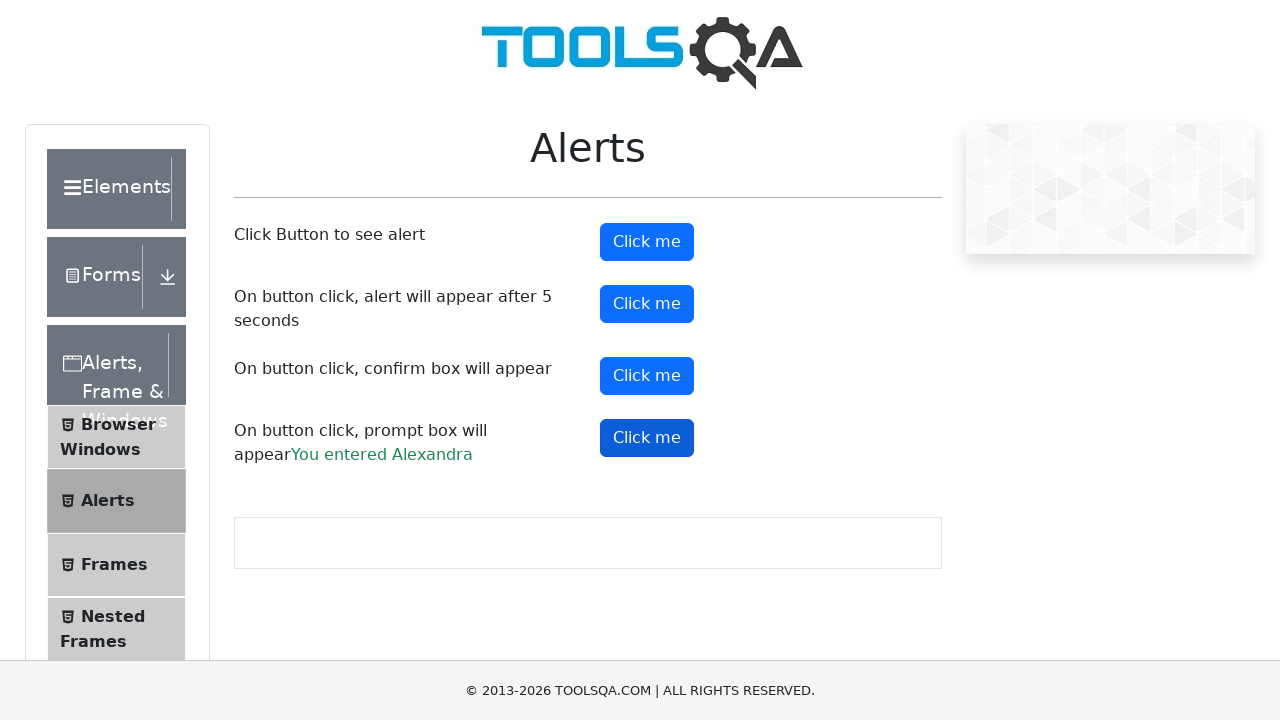